Tests that the password field accepts a long password without truncation

Starting URL: https://javabykiran.com/liveproject/index.html

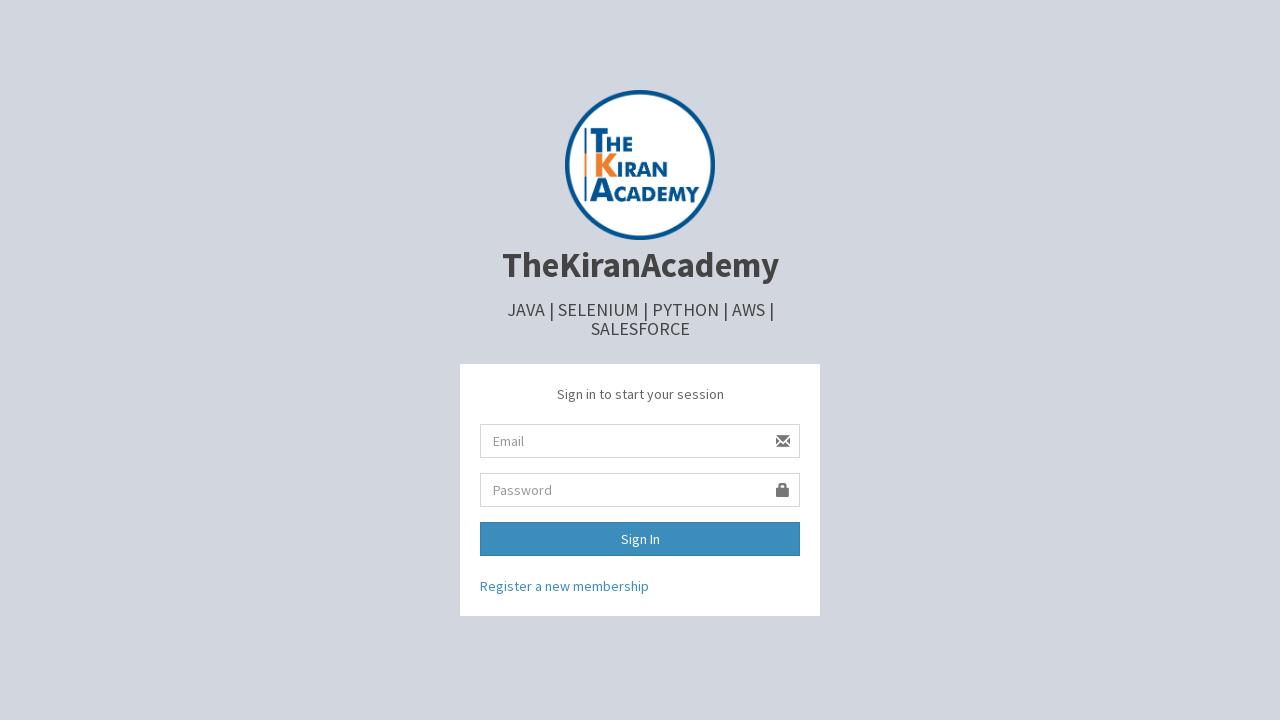

Filled password field with long password string on #password
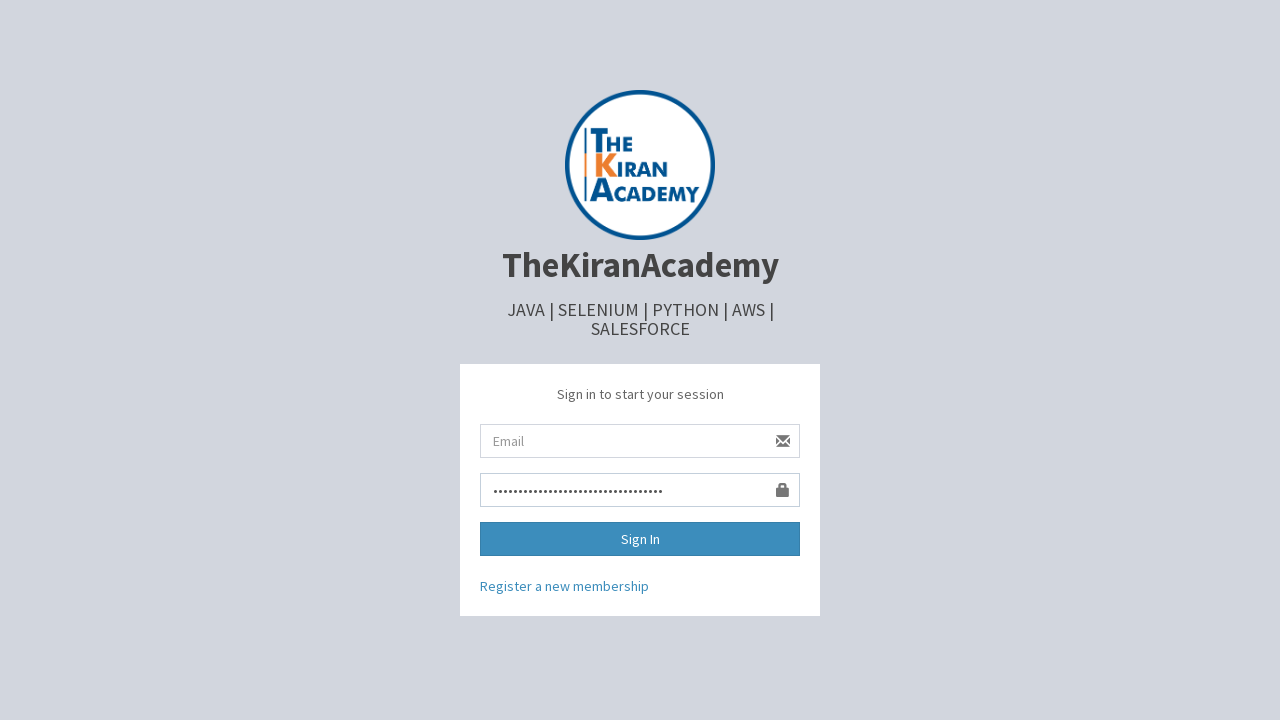

Retrieved entered password value from field
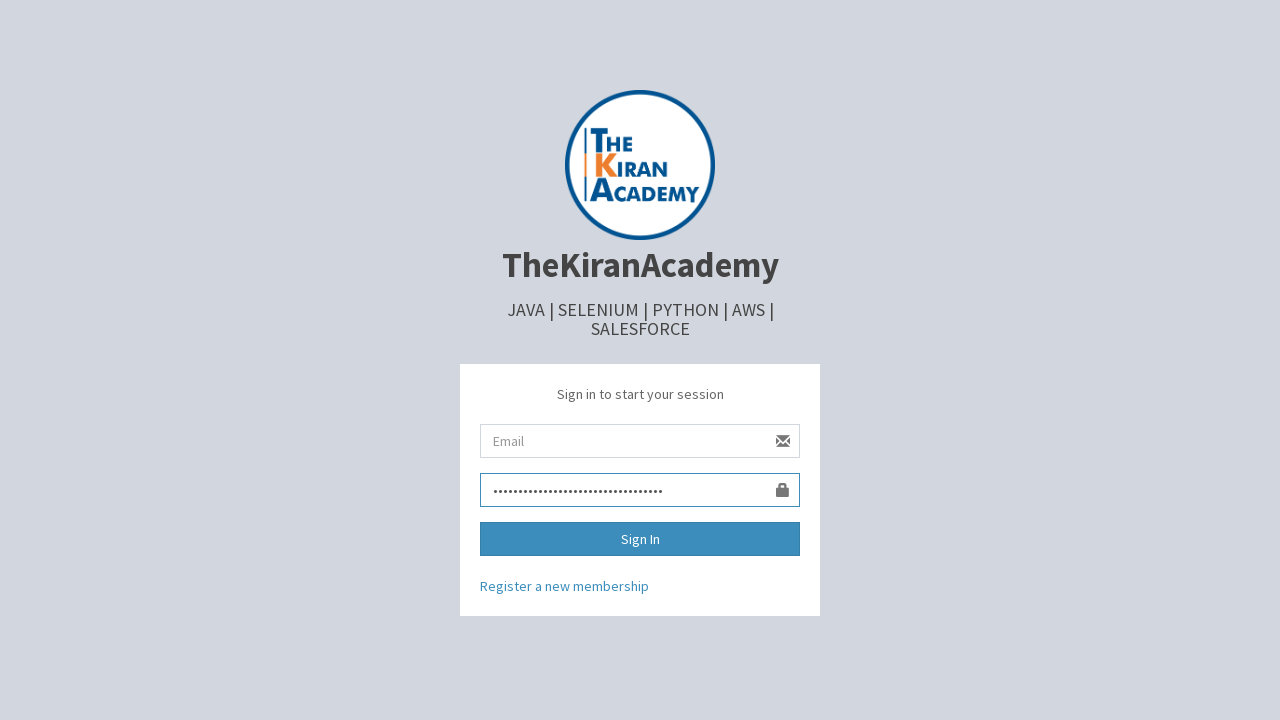

Verified that entered password matches the long password without truncation
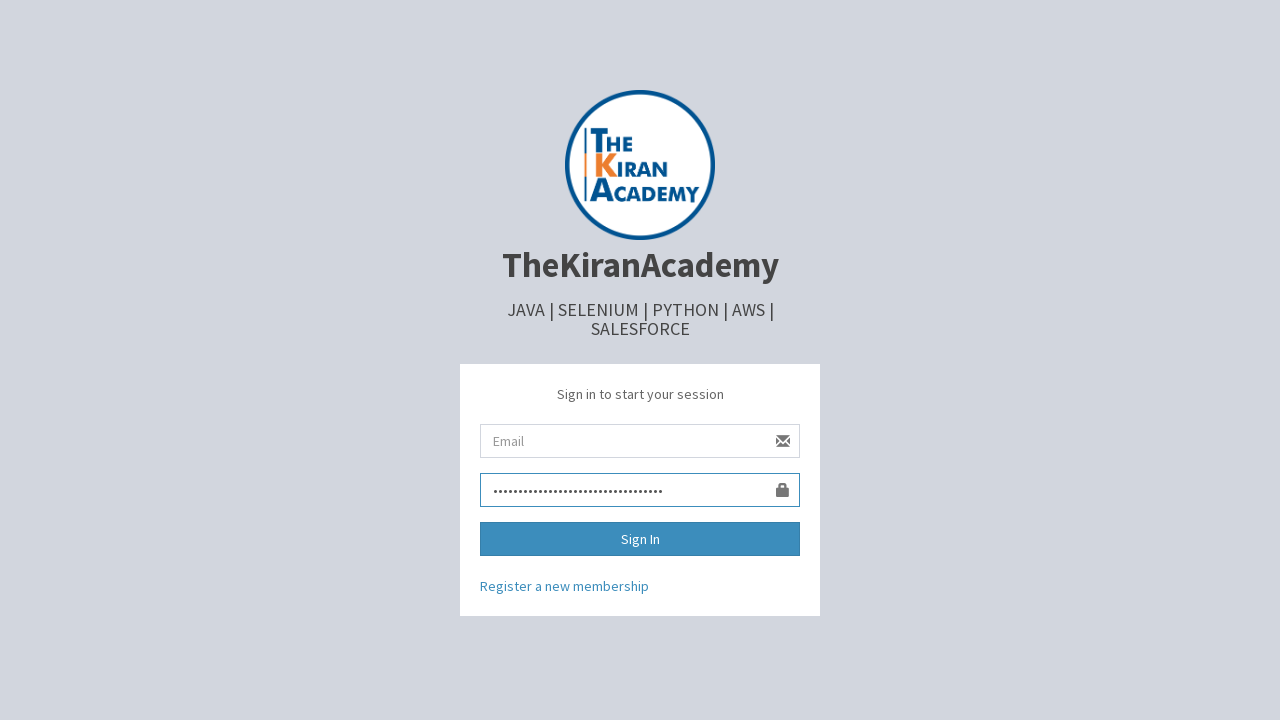

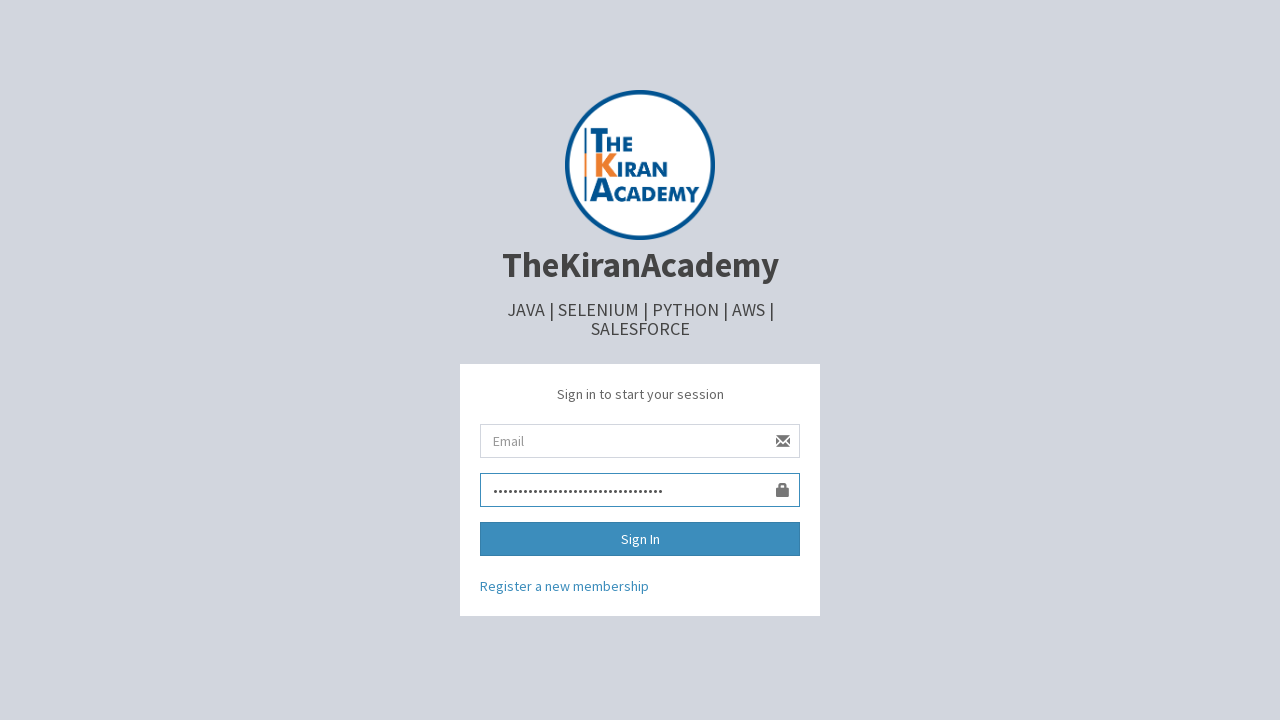